Navigates to a page with loading images and waits for an award image element to appear

Starting URL: https://bonigarcia.dev/selenium-webdriver-java/loading-images.html

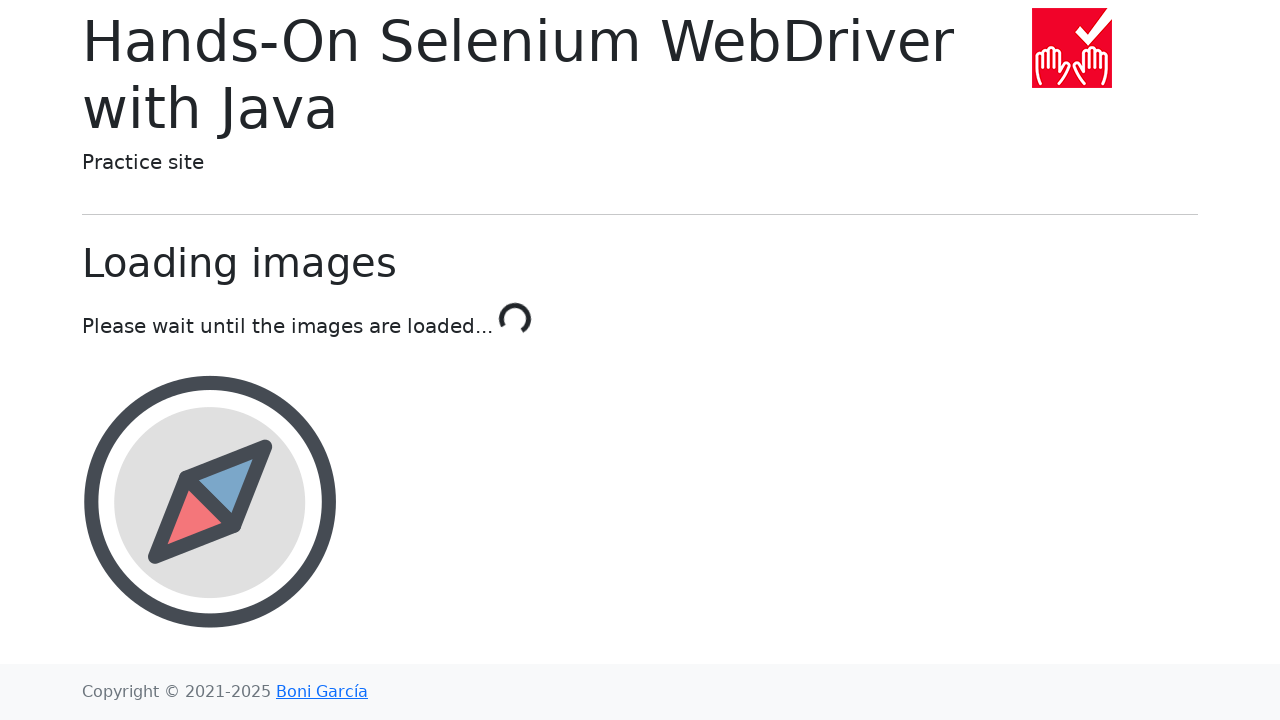

Navigated to loading images page
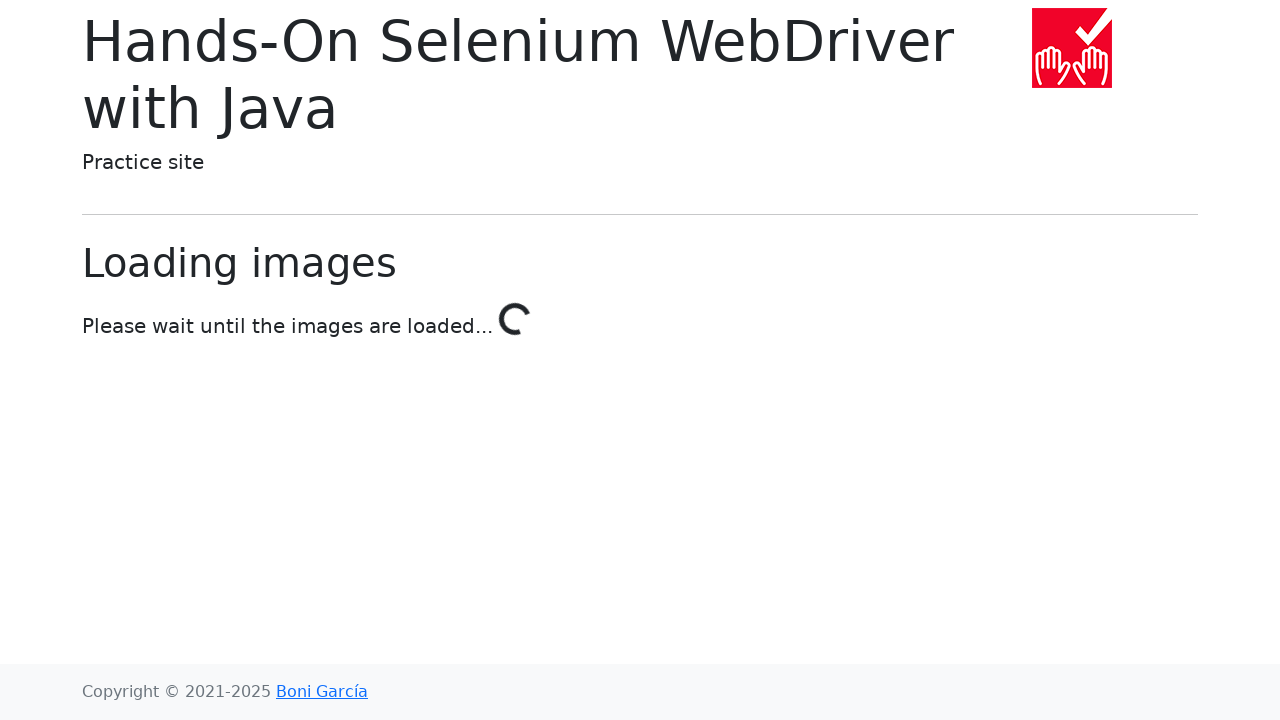

Award image element appeared on the page
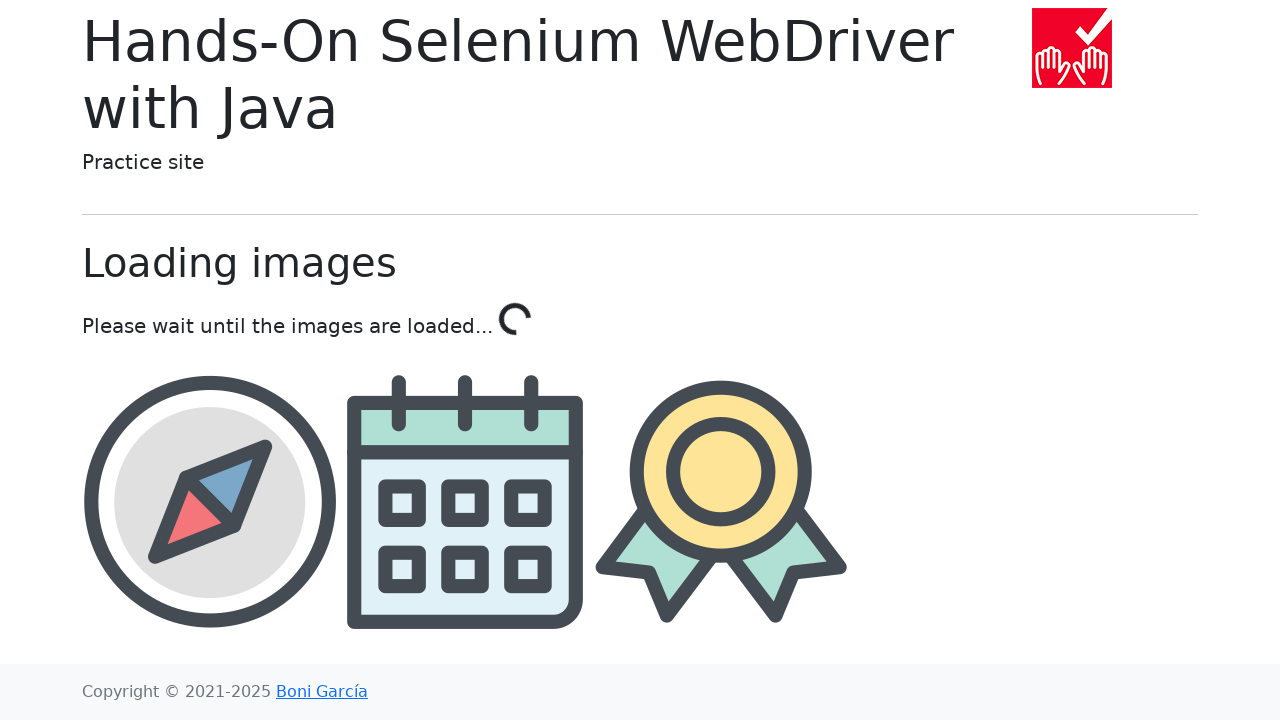

Verified award image is visible
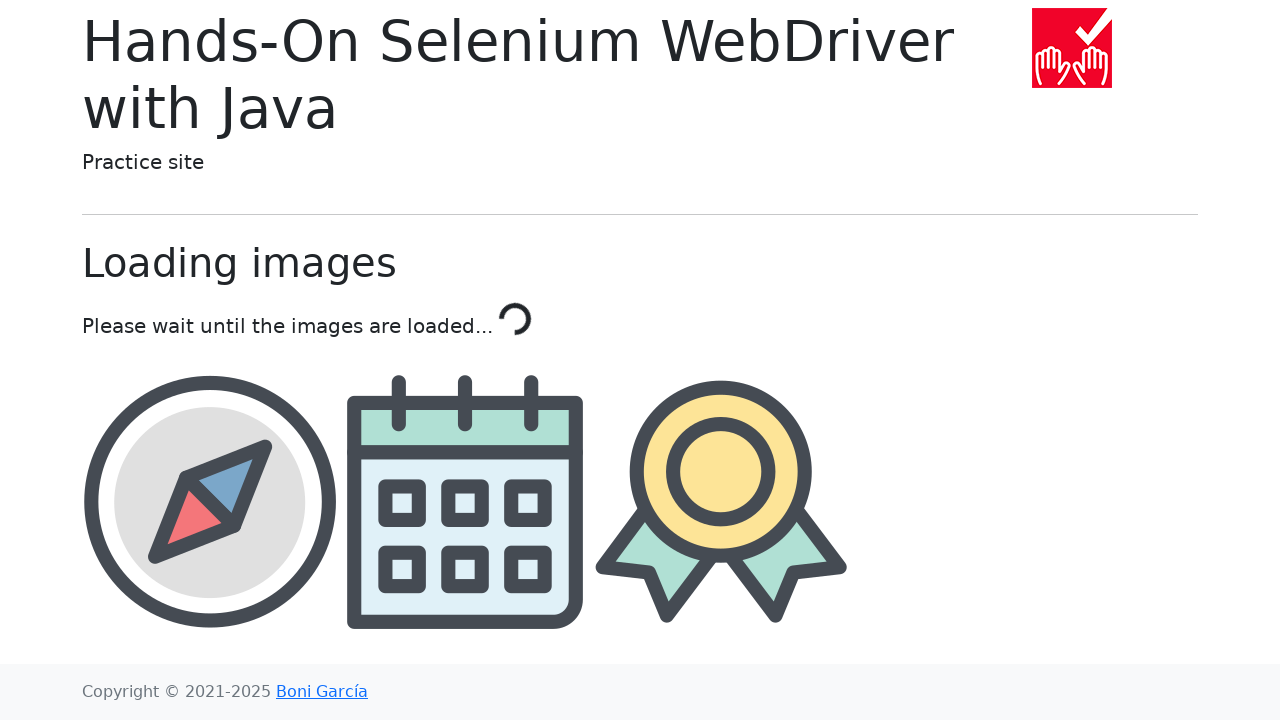

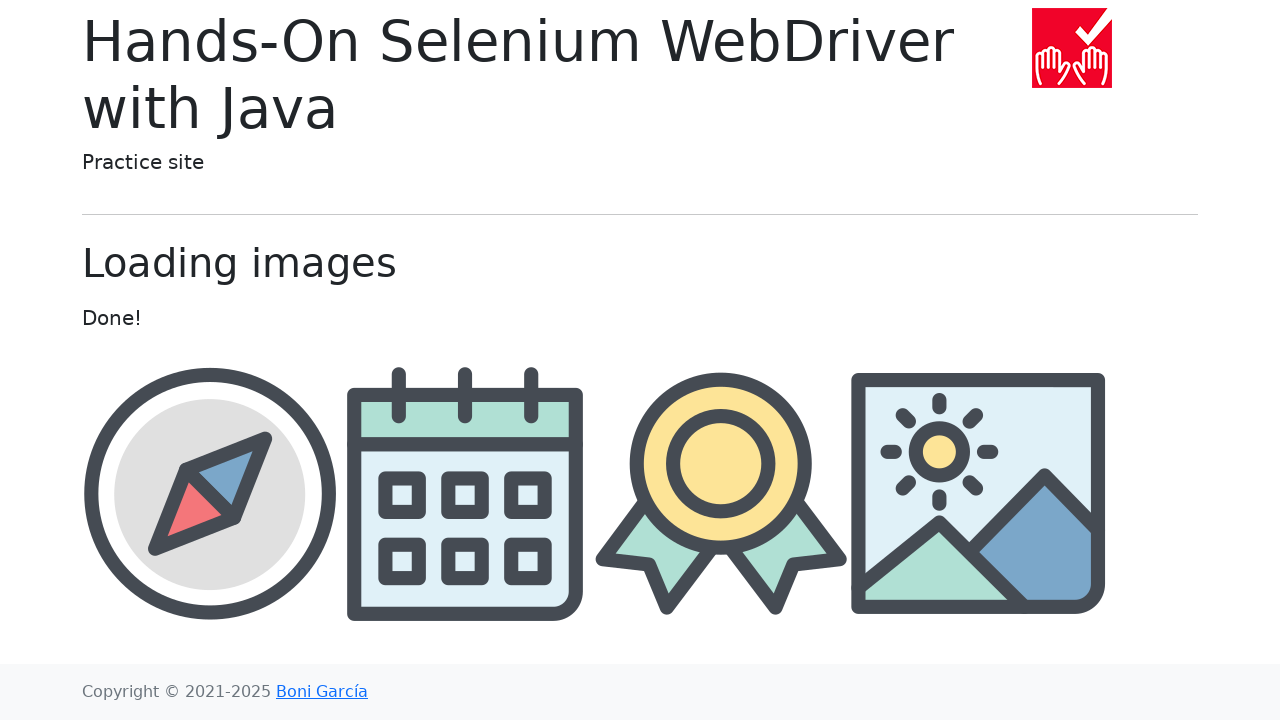